Tests shoe size availability checker by entering an invalid size and verifying the error message

Starting URL: https://lm.skillbox.cc/qa_tester/module03/practice1/

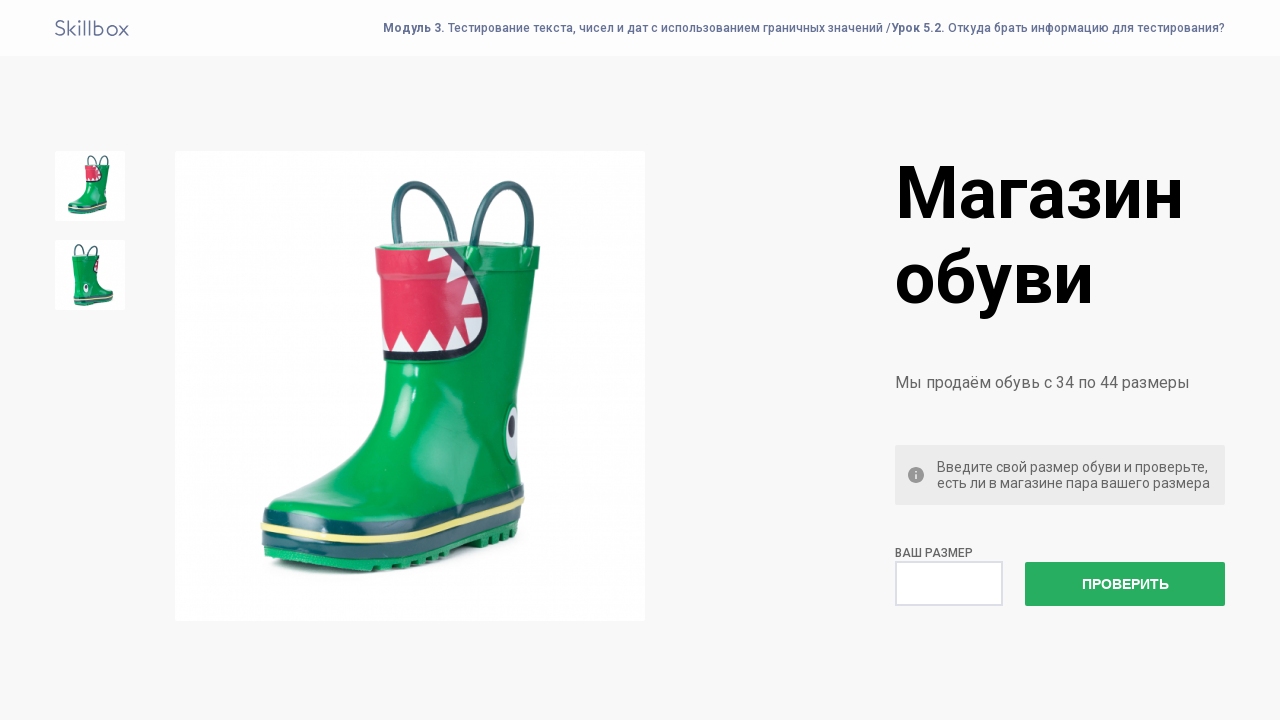

Entered invalid shoe size '0' into input field on input
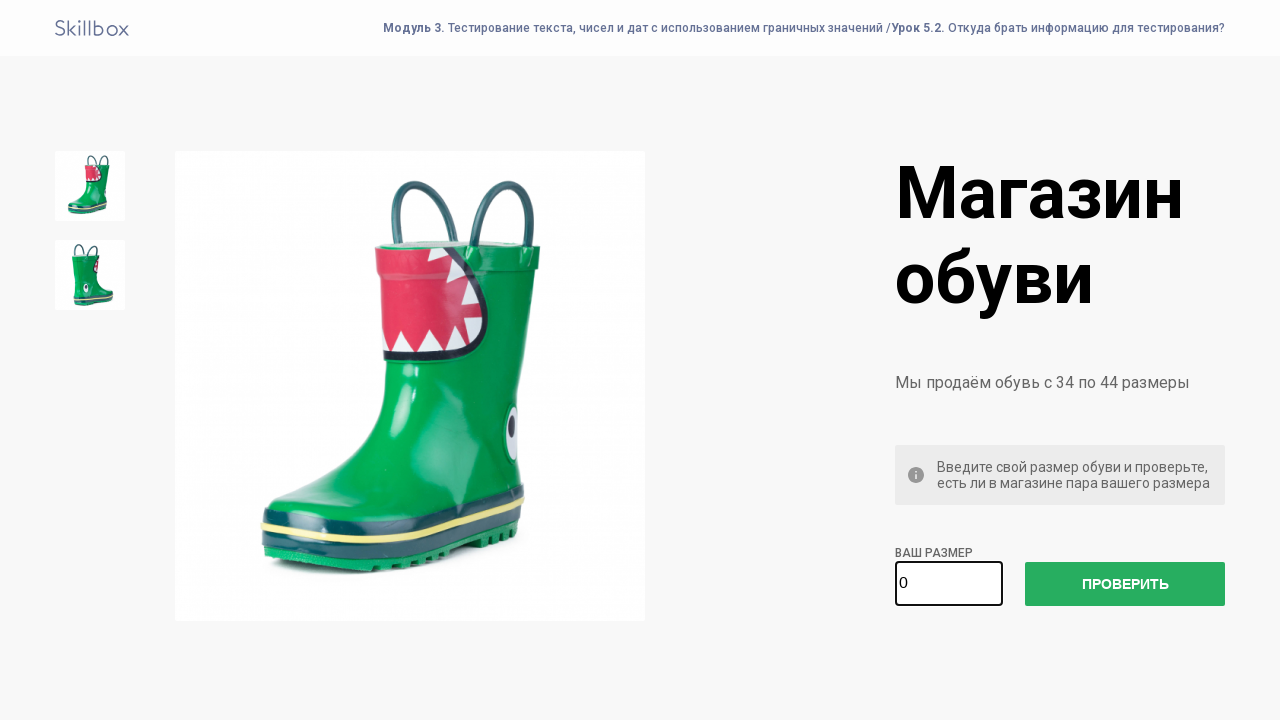

Clicked check size button at (1125, 584) on #check-size-button
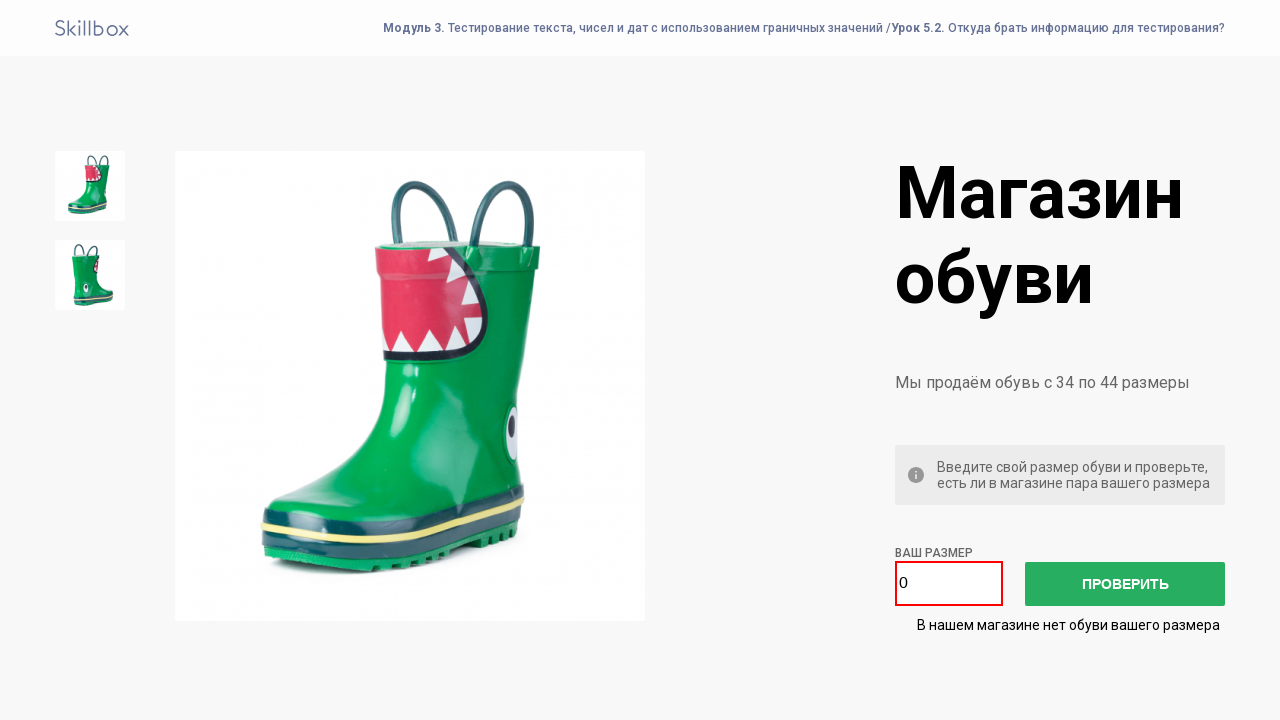

Verified error message appeared for invalid shoe size
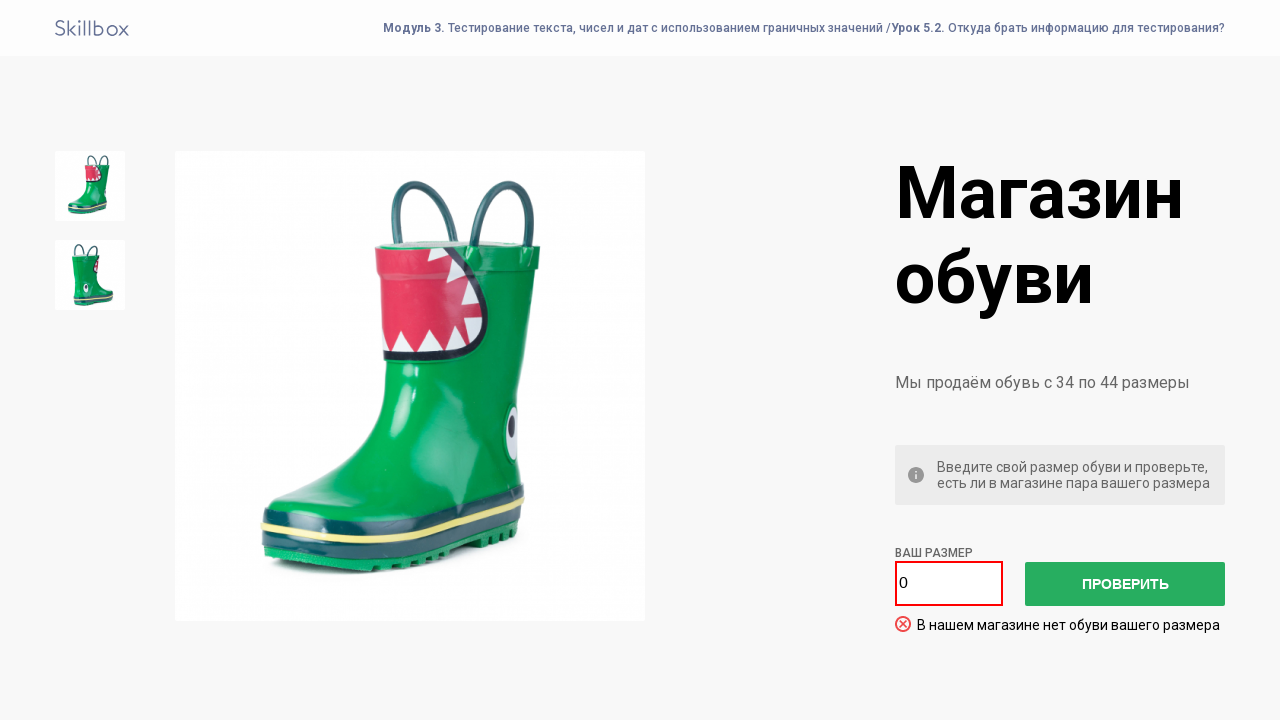

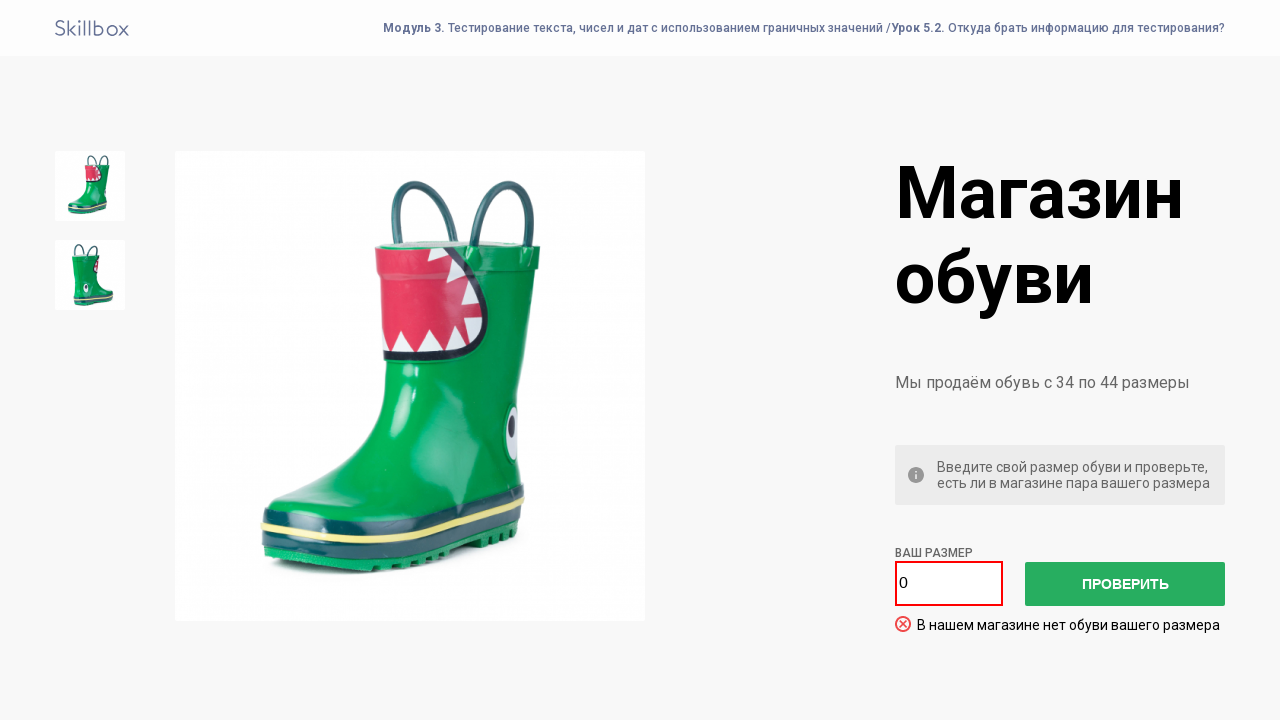